Tests JavaScript alert handling by interacting with three types of alerts: simple alert (accept), confirm alert with OK/Cancel (dismiss), and prompt alert with textbox (accept with input value).

Starting URL: https://demo.automationtesting.in/Alerts.html

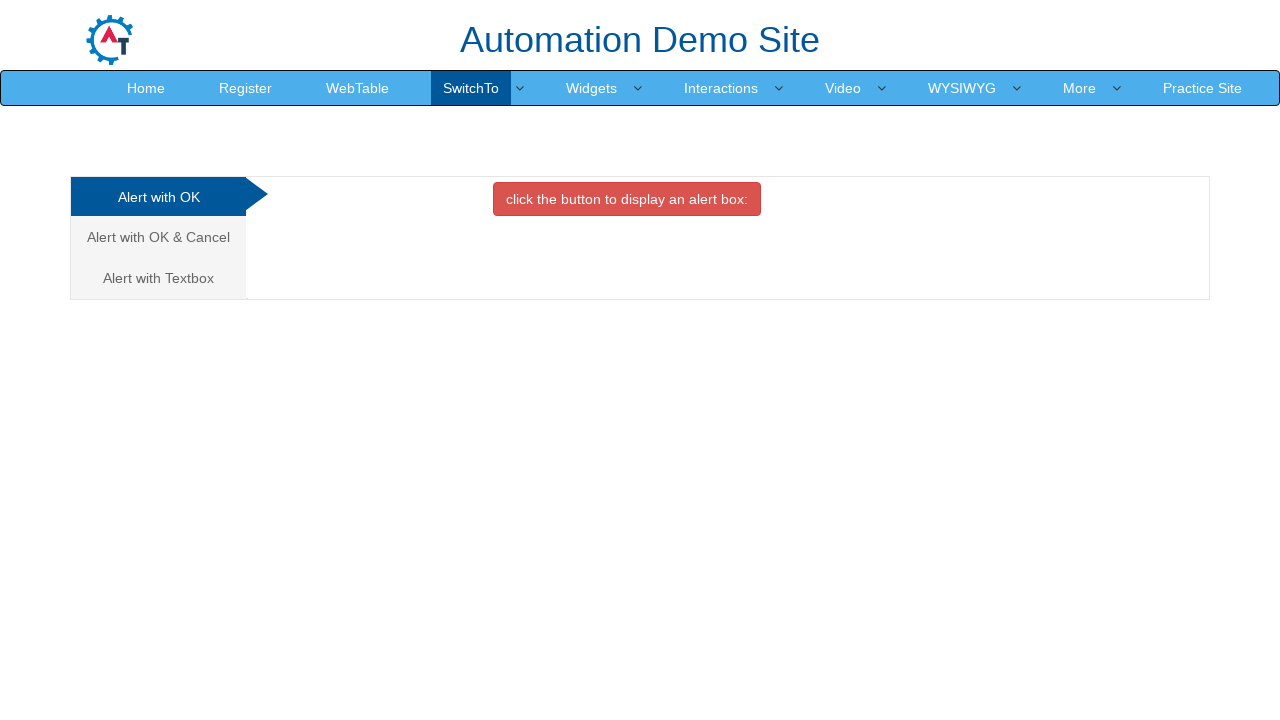

Set up dialog handler to accept simple alert
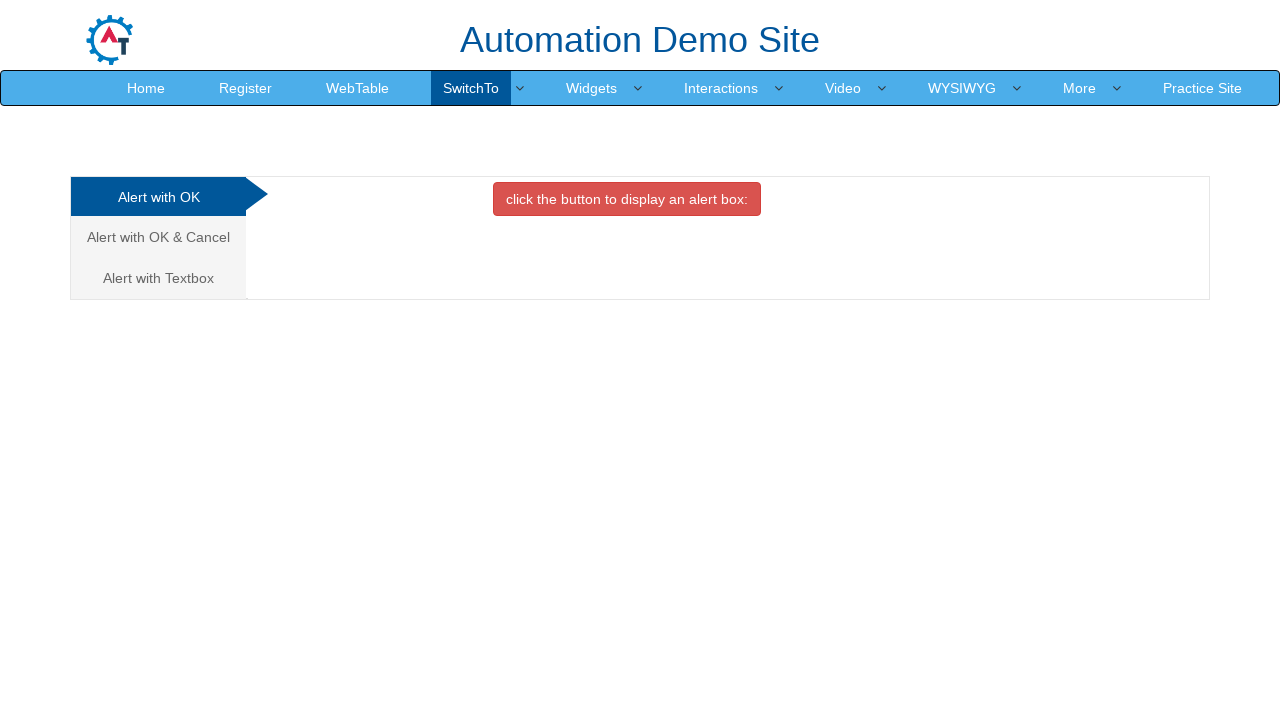

Clicked button to trigger simple alert at (627, 199) on xpath=//button[@onclick='alertbox()']
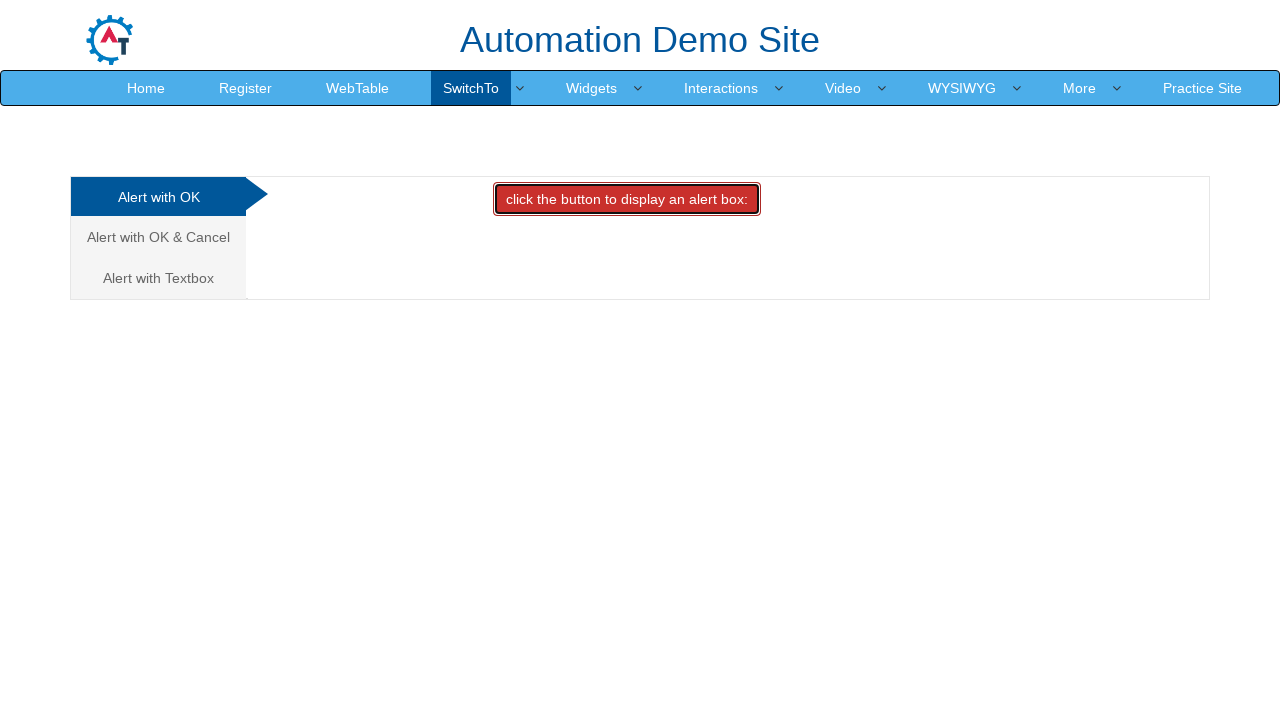

Clicked tab to switch to confirm alert section at (158, 237) on xpath=//a[text()='Alert with OK & Cancel ']
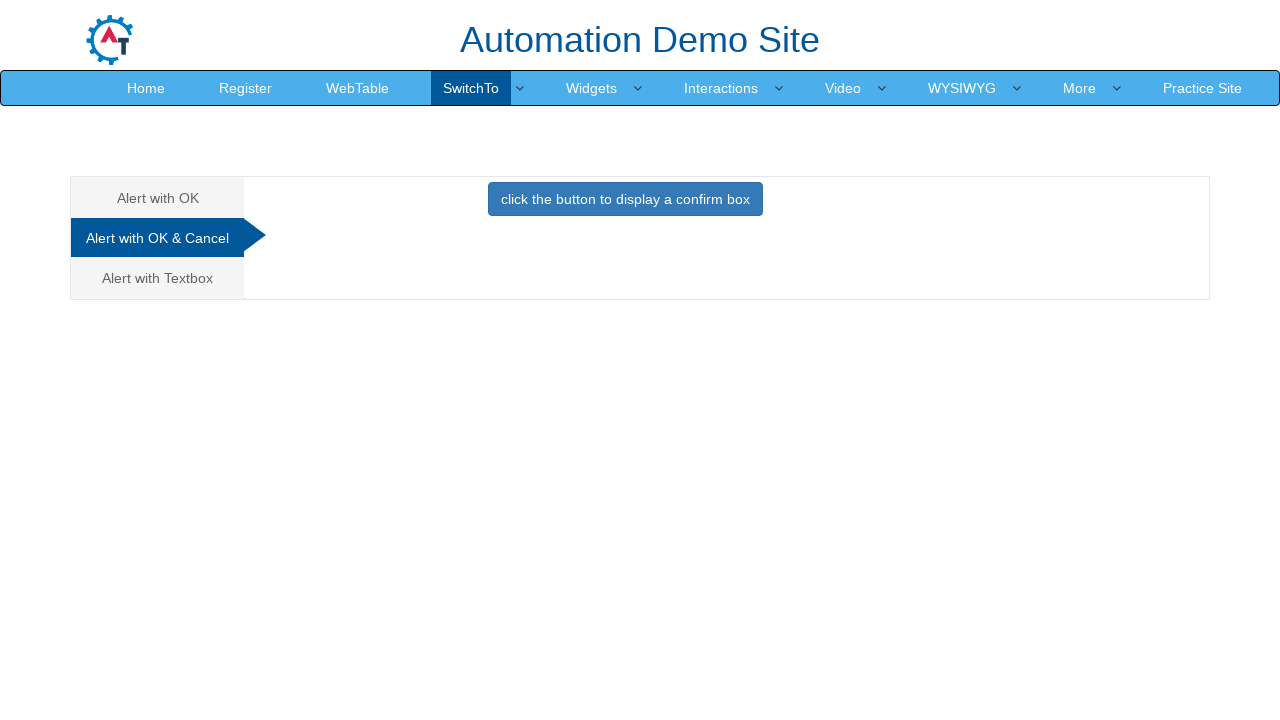

Set up dialog handler to dismiss confirm alert
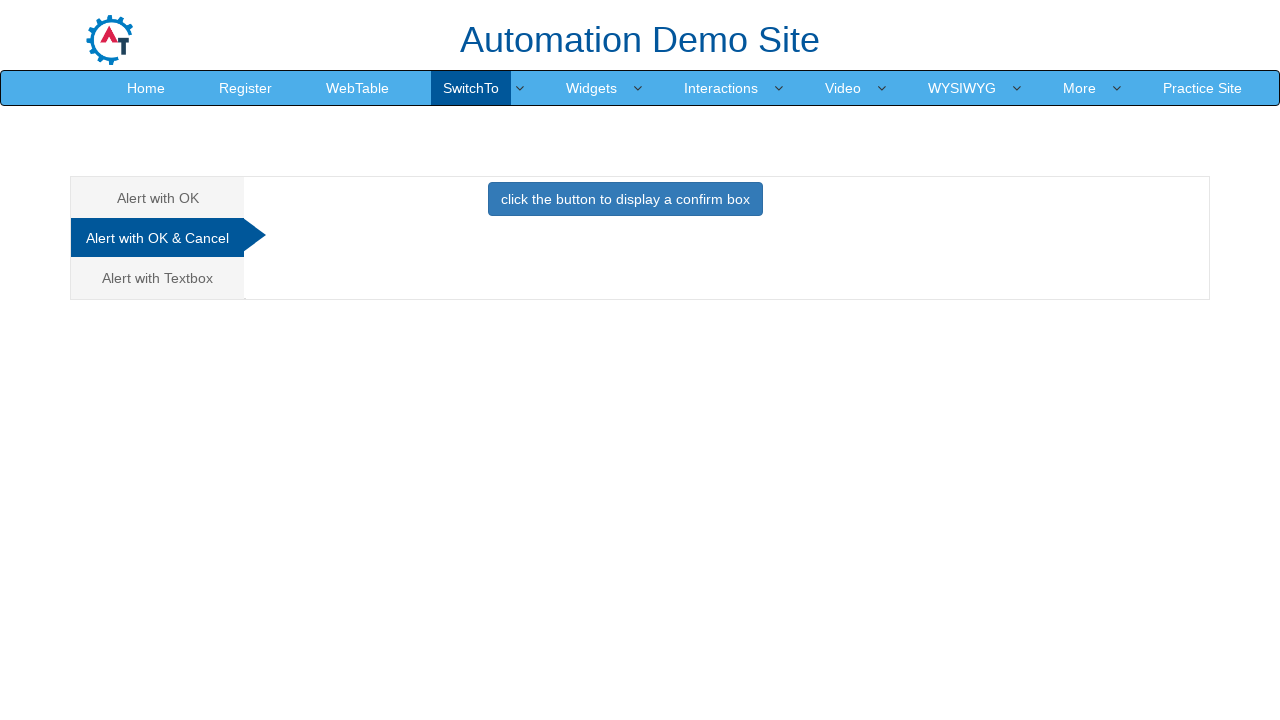

Clicked button to trigger confirm alert at (625, 199) on xpath=//button[@onclick='confirmbox()']
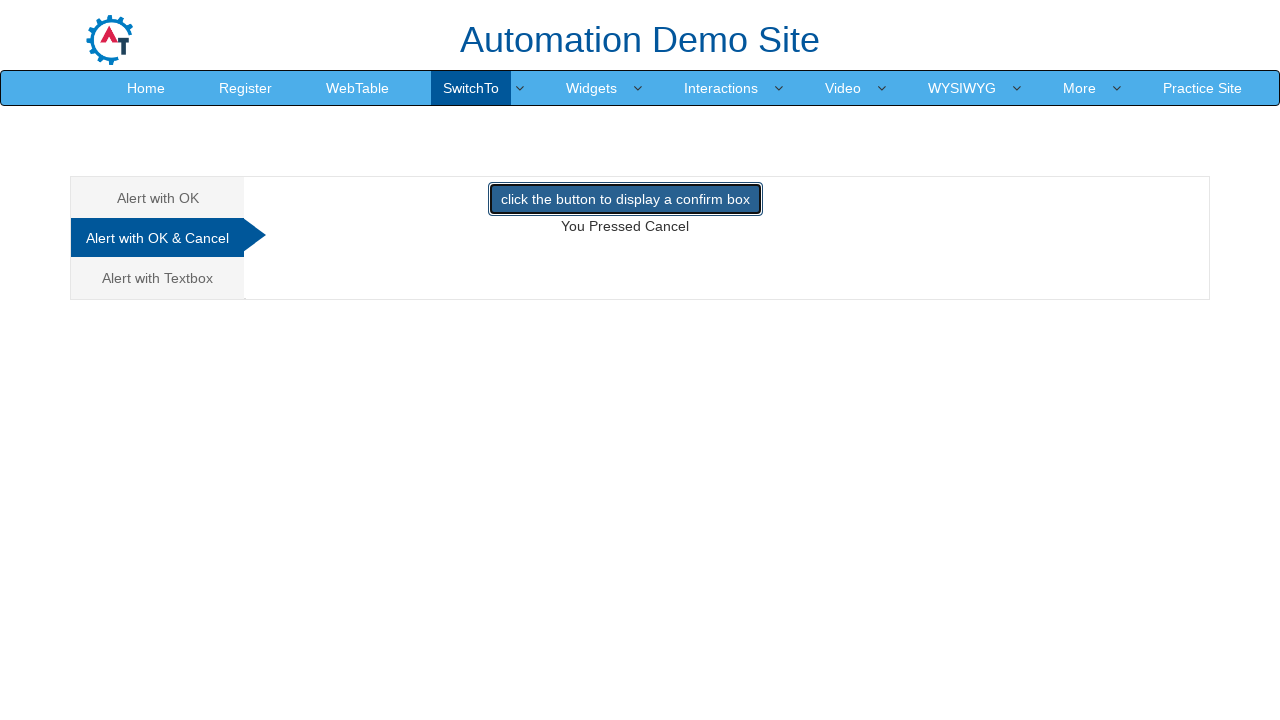

Clicked tab to switch to prompt alert section at (158, 278) on xpath=//a[text()= 'Alert with Textbox ']
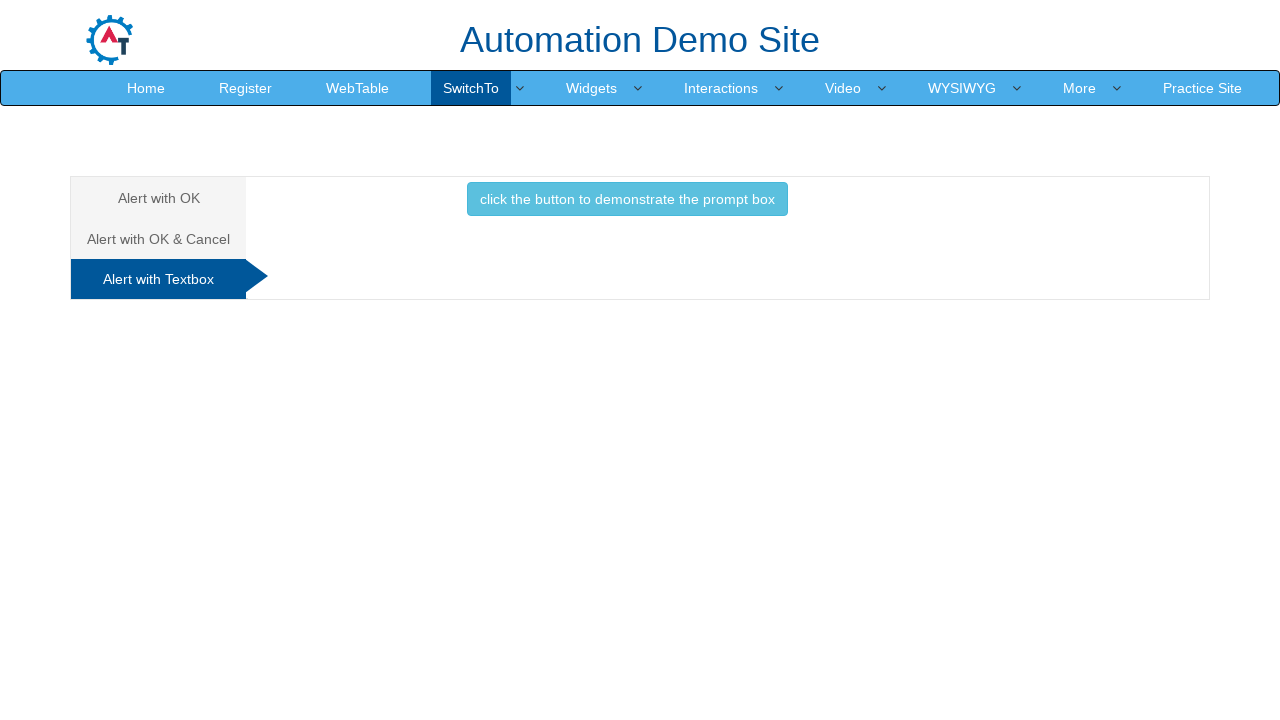

Set up dialog handler to accept prompt alert with input 'Prompt'
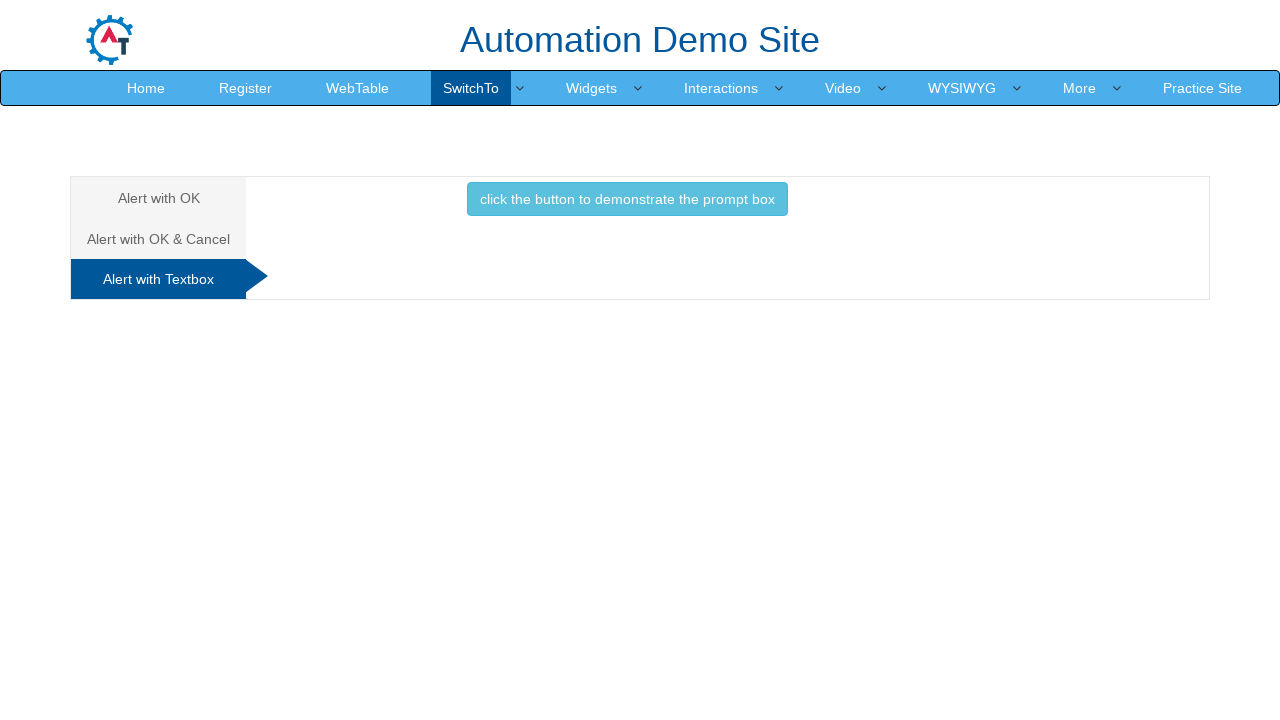

Clicked button to trigger prompt alert at (627, 199) on xpath=//button[contains(text(), 'prompt box')]
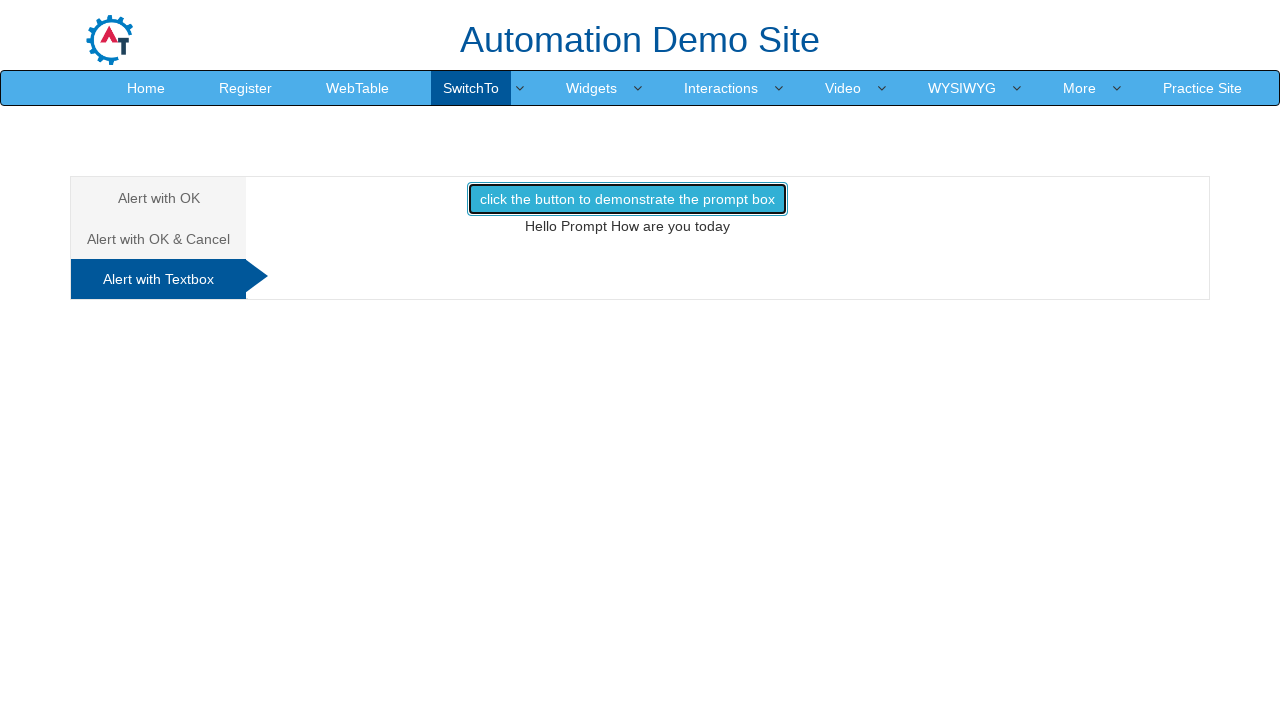

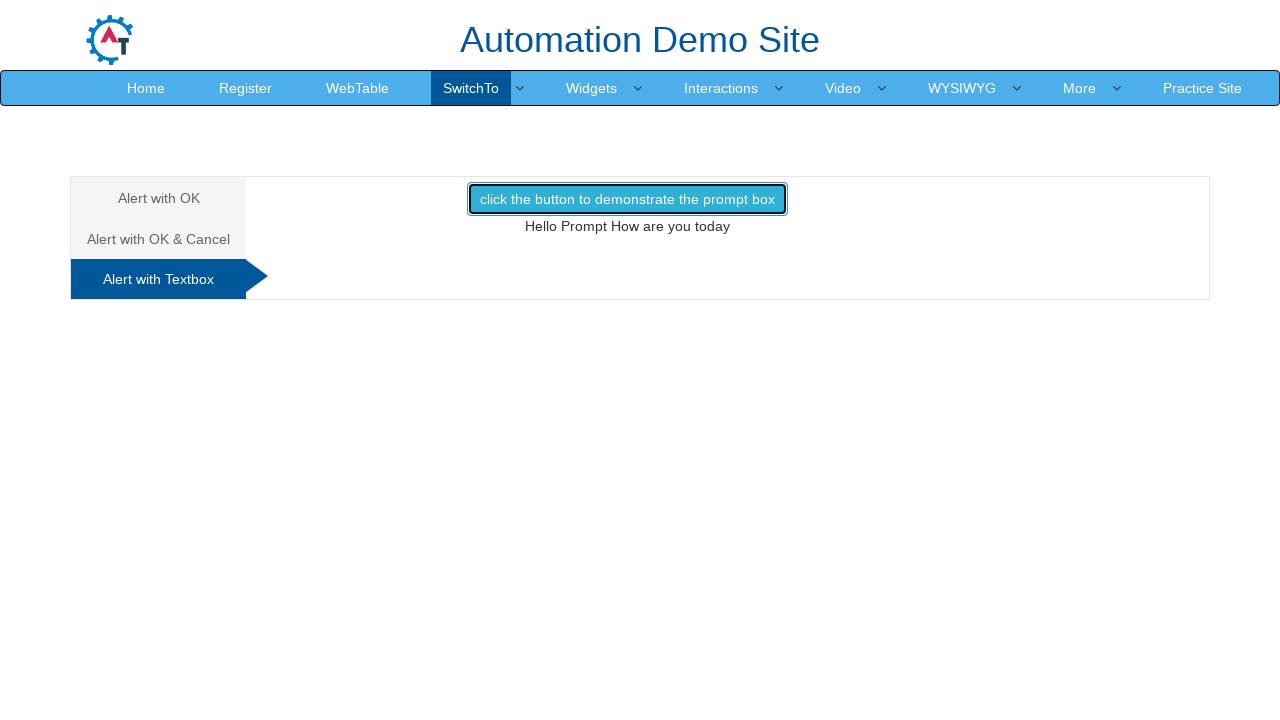